Navigates to GitHub homepage and verifies the page loads correctly by checking that the page title is present

Starting URL: https://github.com

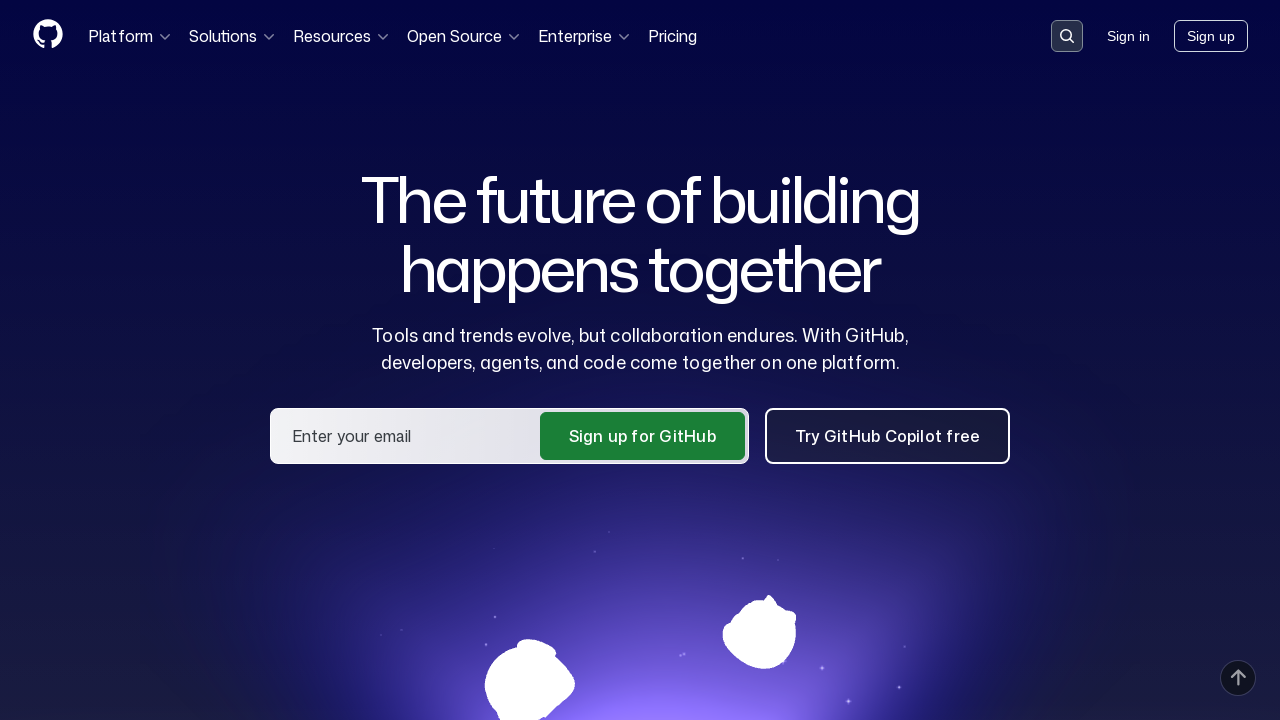

Navigated to GitHub homepage
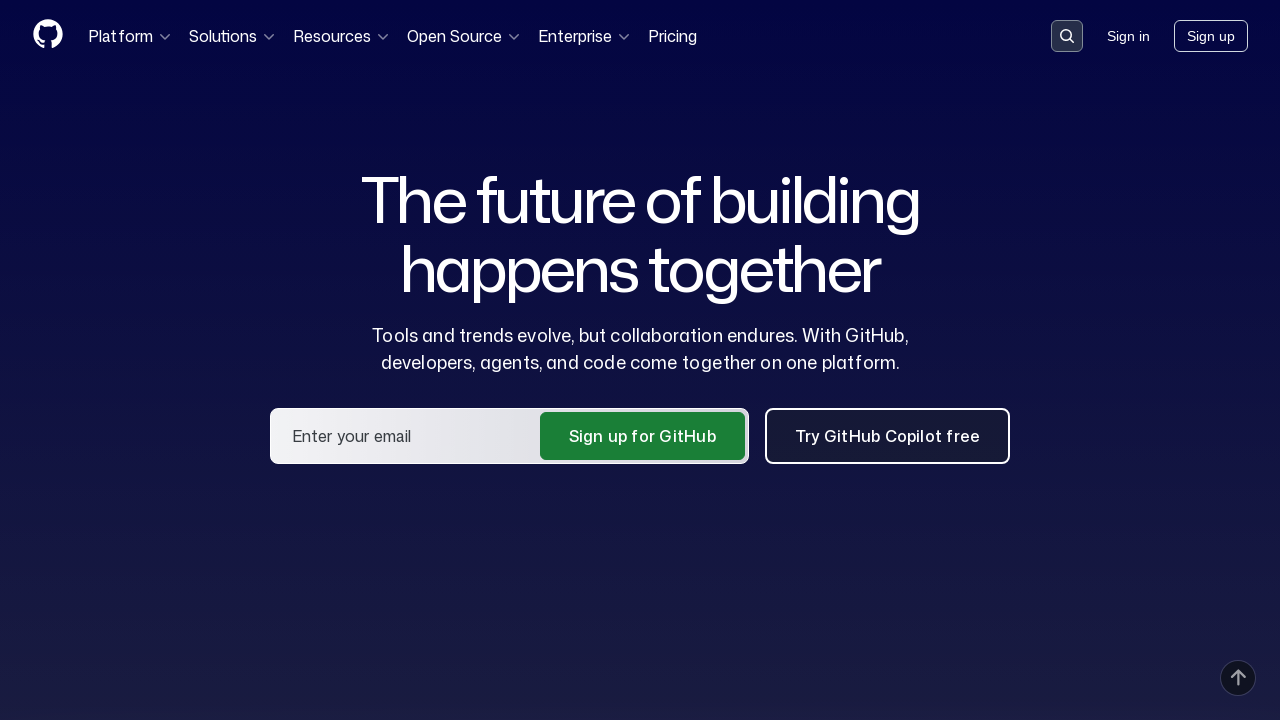

Page reached domcontentloaded state
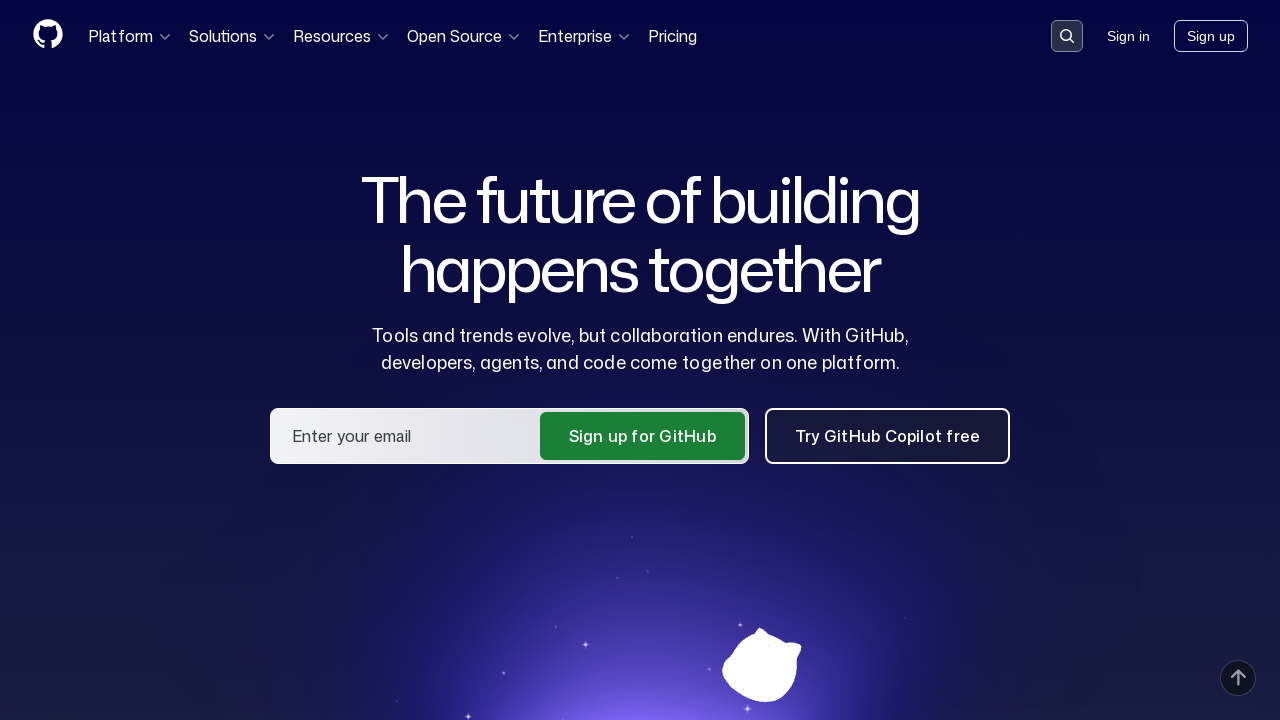

Verified page title contains 'GitHub'
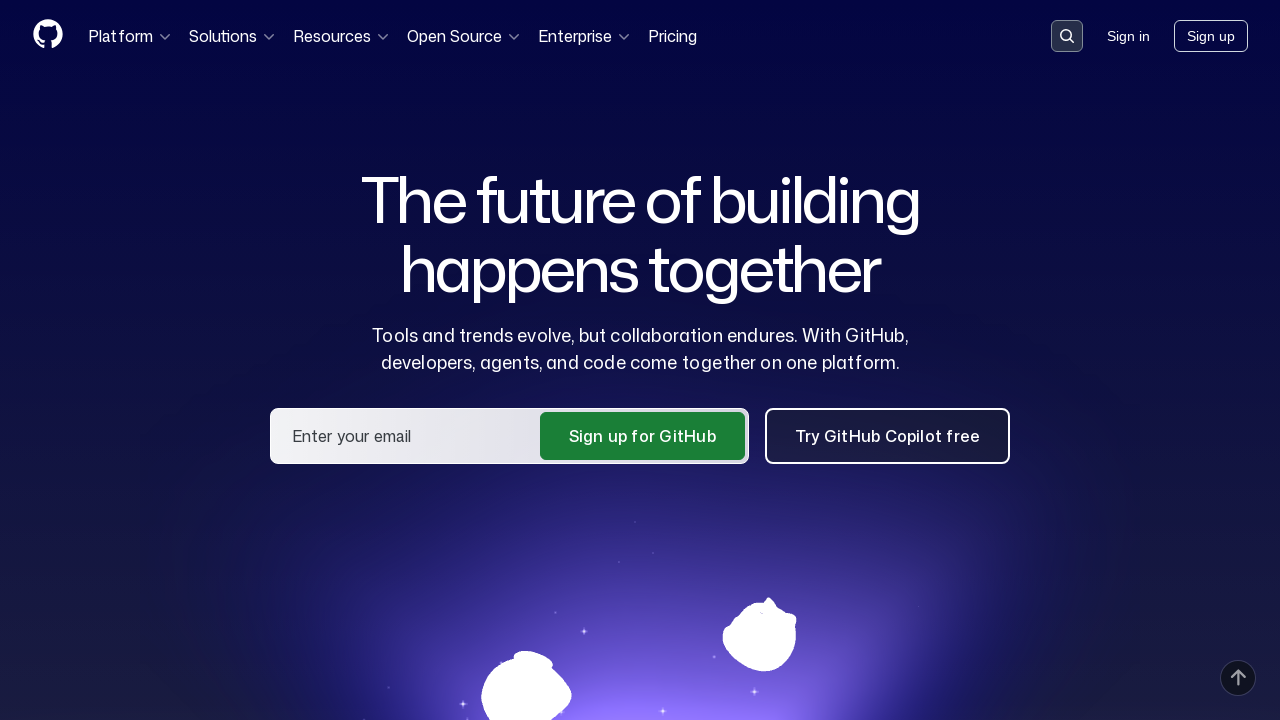

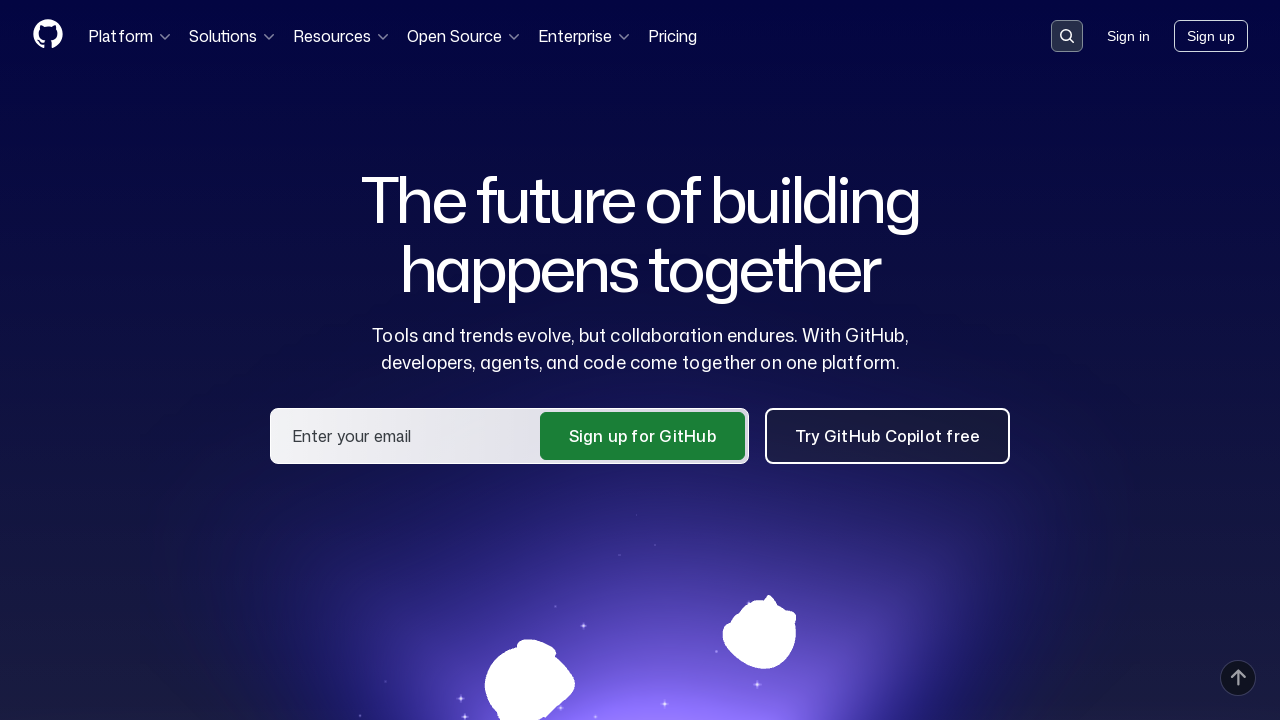